Navigates to an Angular demo app and clicks on the library button to test page navigation

Starting URL: https://rahulshettyacademy.com/angularAppdemo

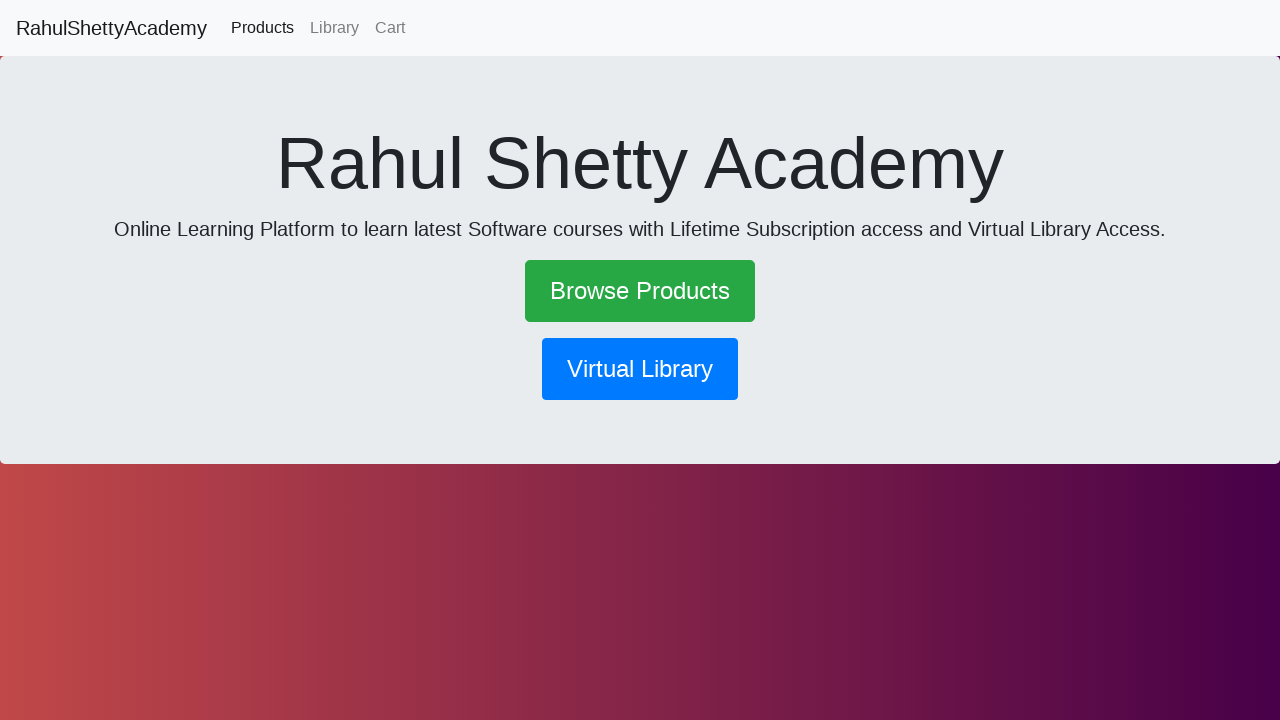

Clicked on the library button to navigate at (640, 369) on button[routerlink*='library']
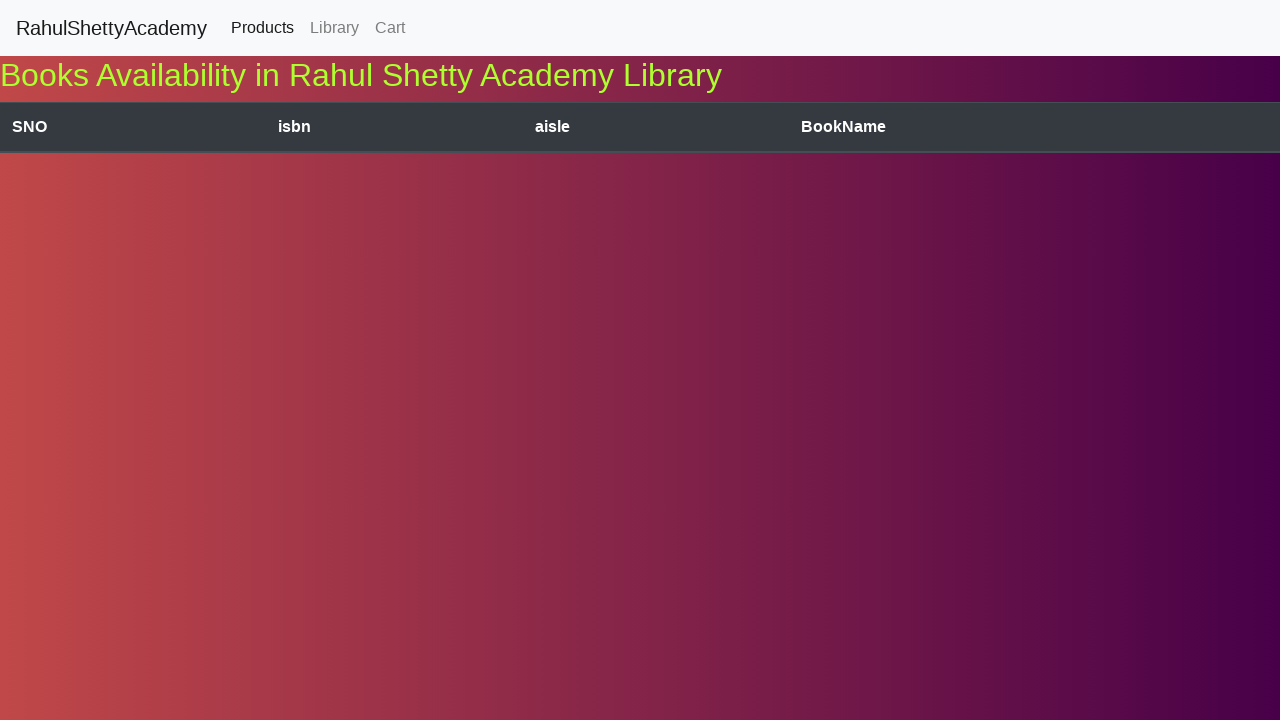

Waited 3 seconds for page navigation to complete
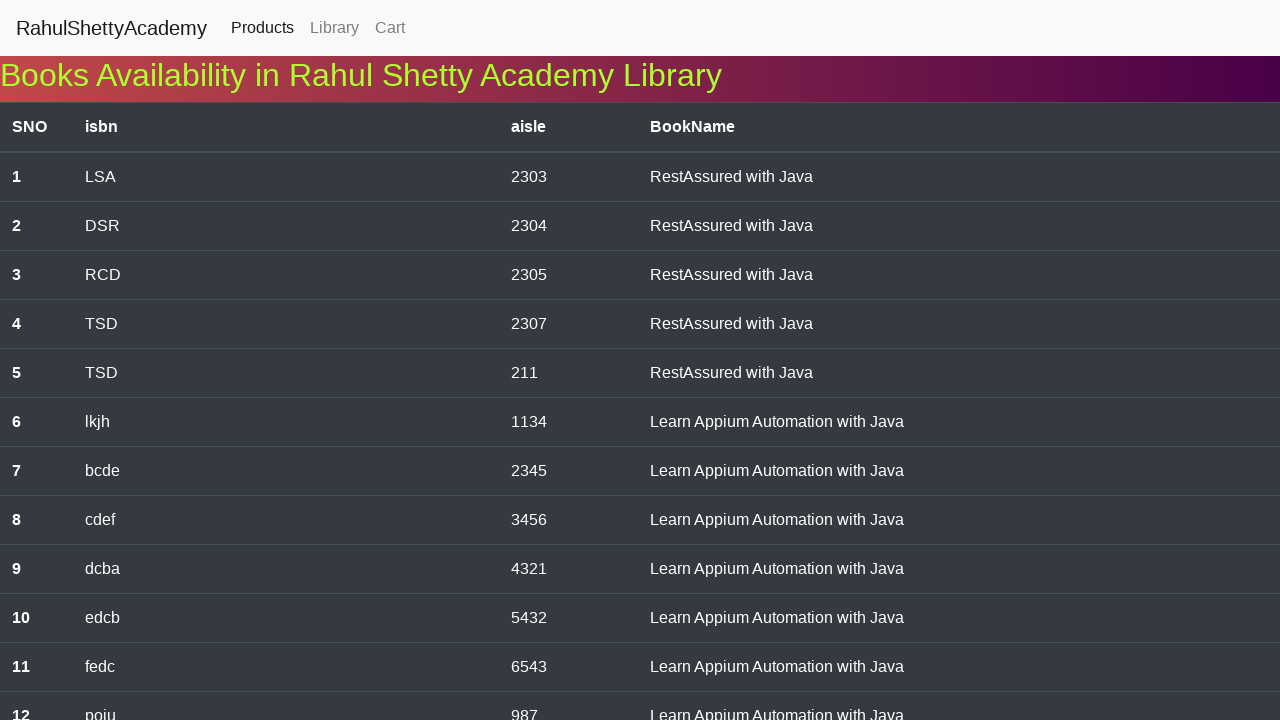

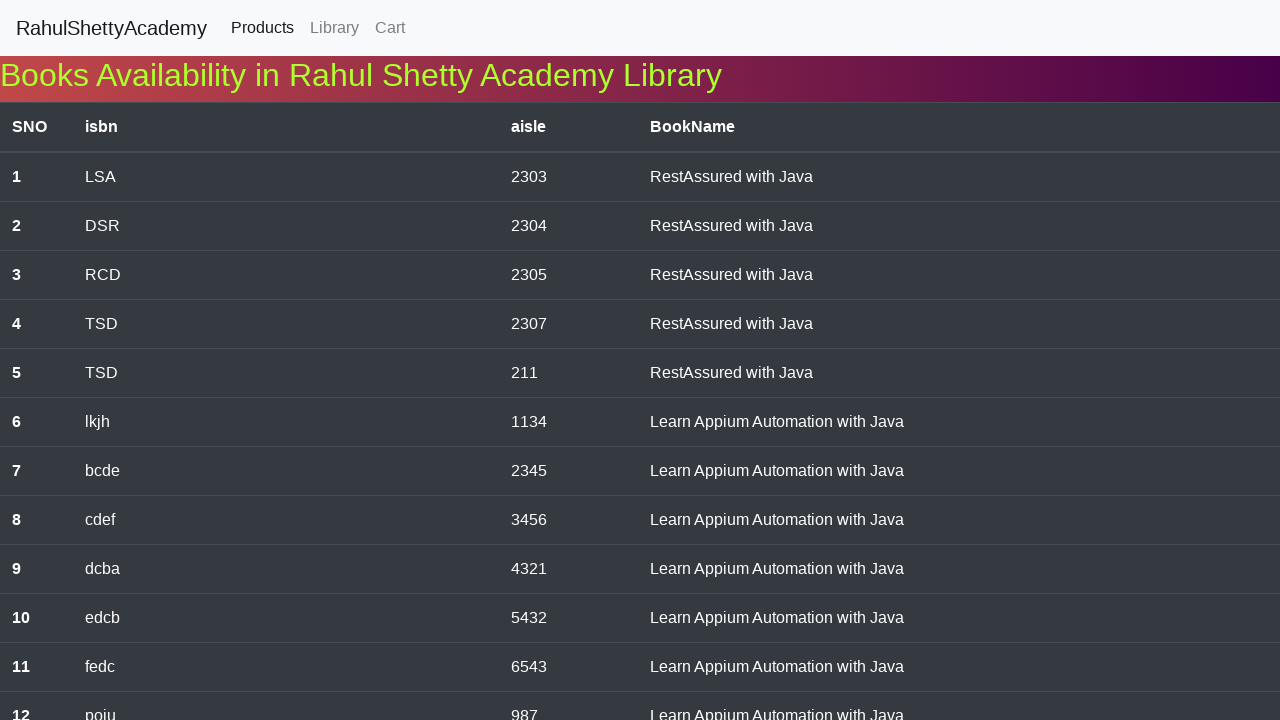